Tests the Python.org search functionality by entering "selenium" in the search box and submitting the form

Starting URL: http://www.python.org

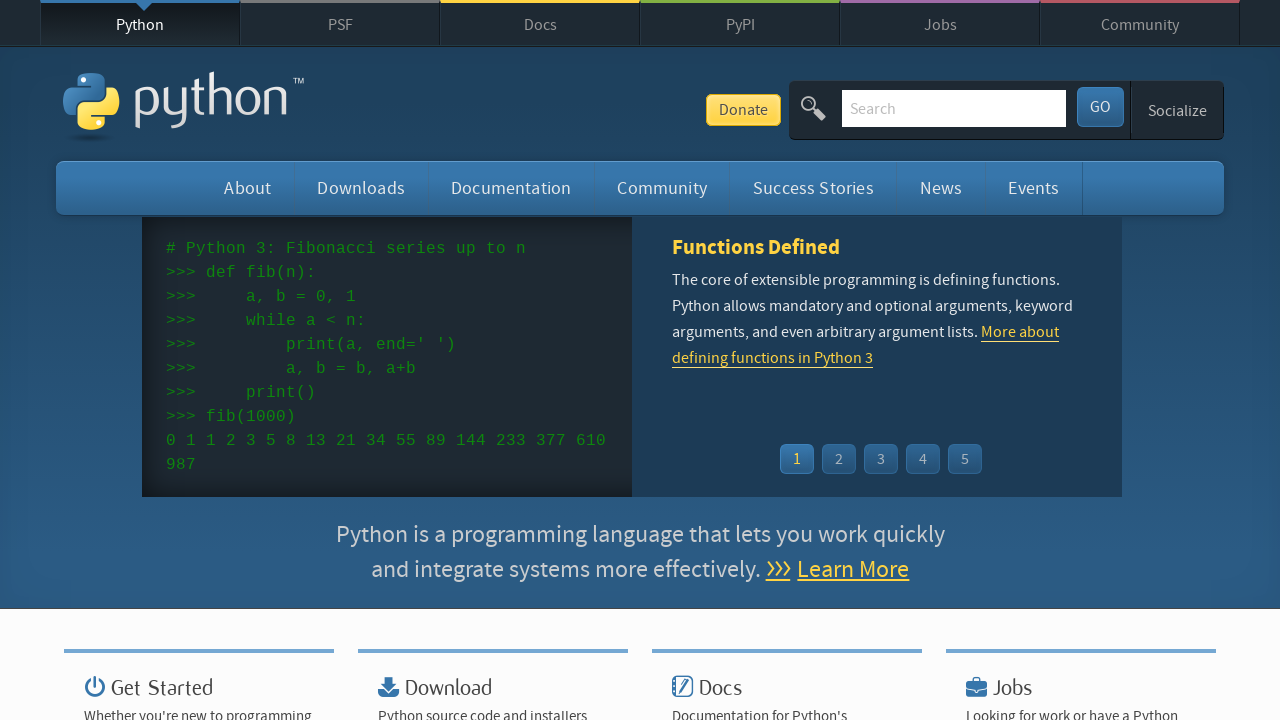

Filled search box with 'selenium' on input[name='q']
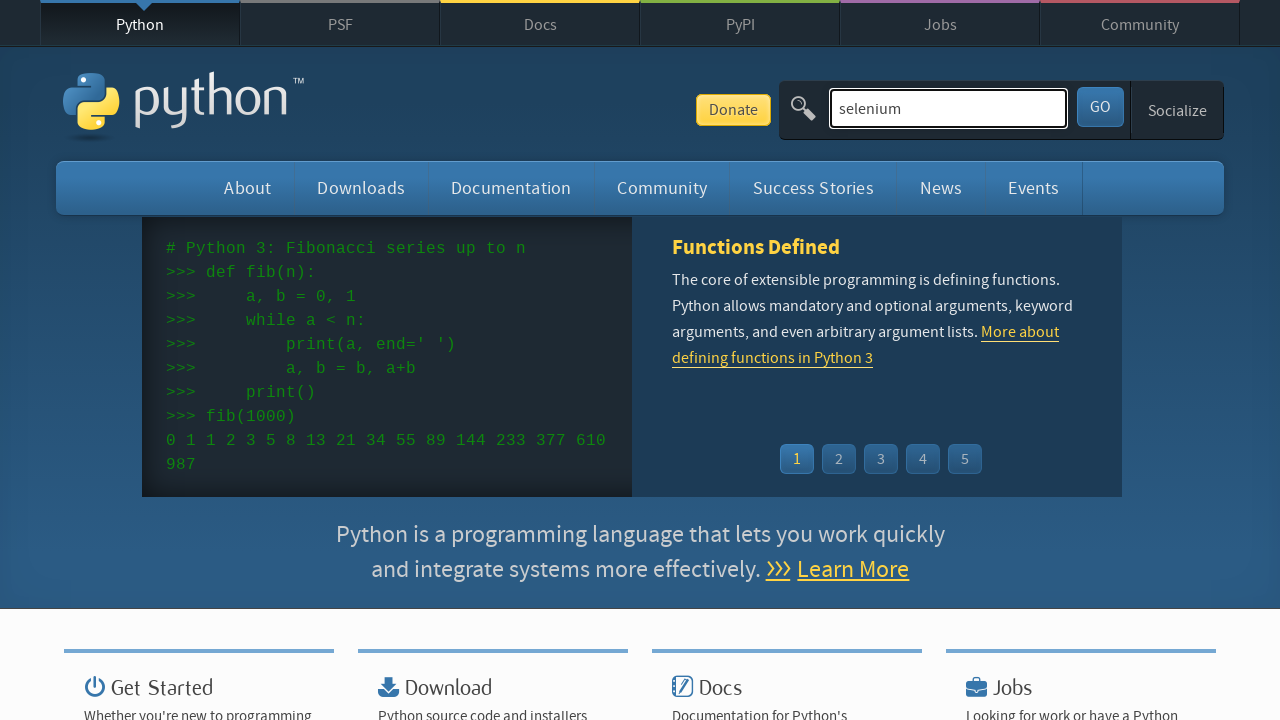

Pressed Enter to submit search form on input[name='q']
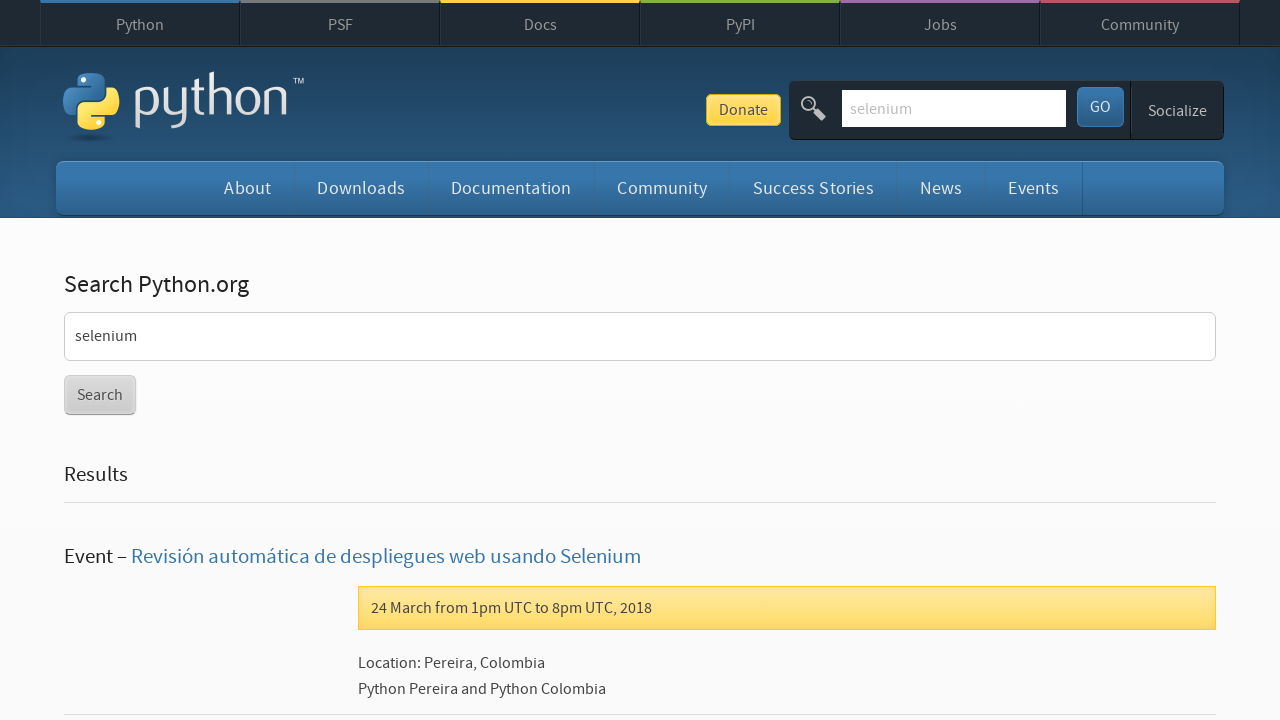

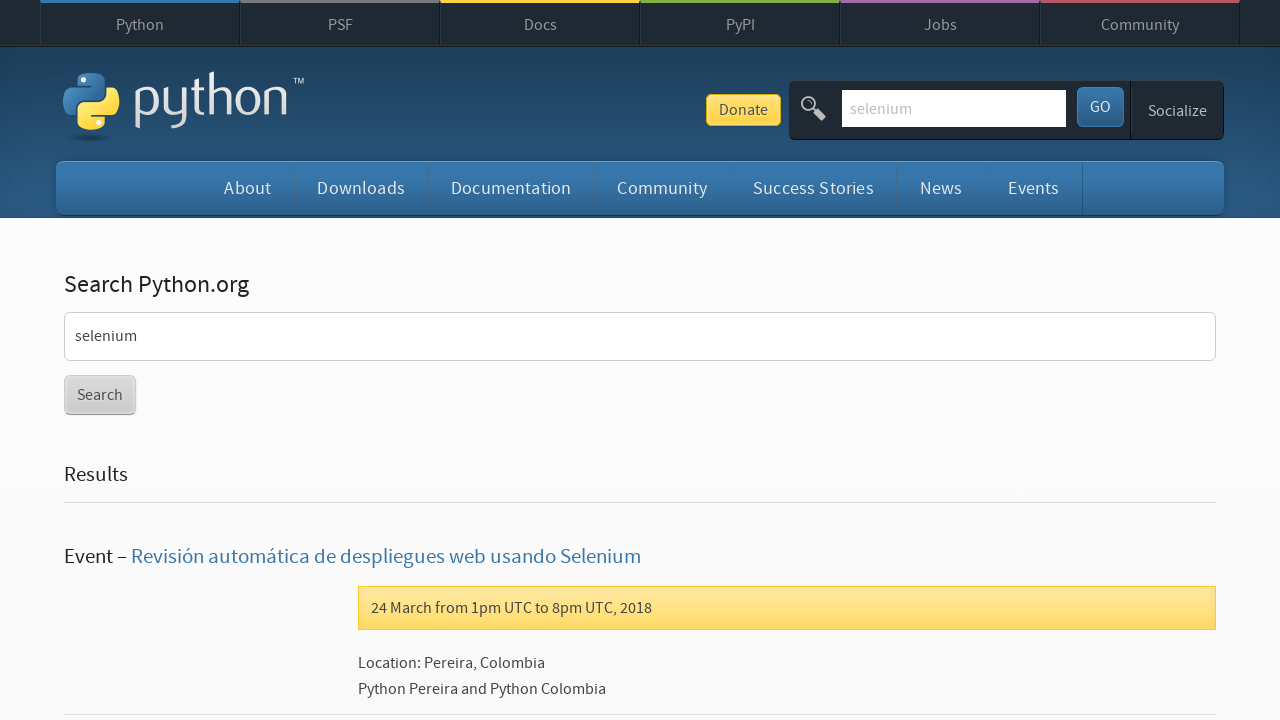